Tests drag and drop functionality on the jQueryUI demo page by dragging an element onto a droppable target, then navigates to the Selectable section.

Starting URL: https://jqueryui.com/droppable/

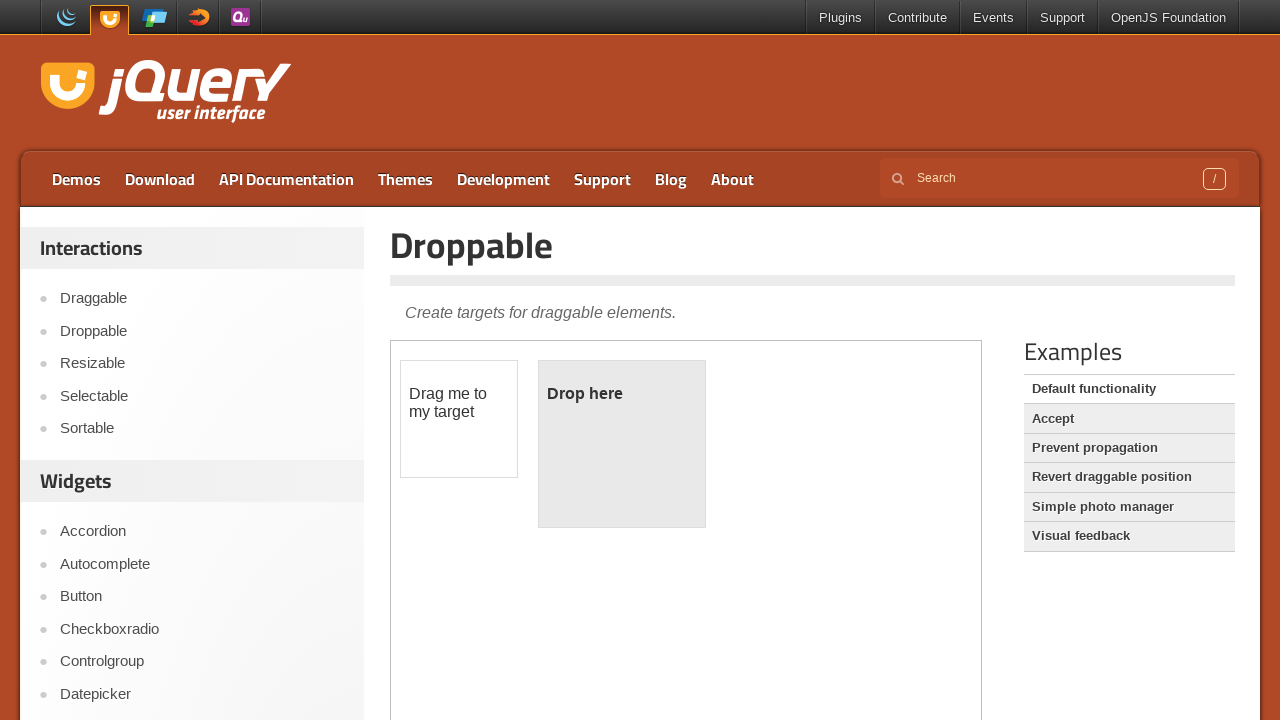

Located iframe containing drag and drop demo
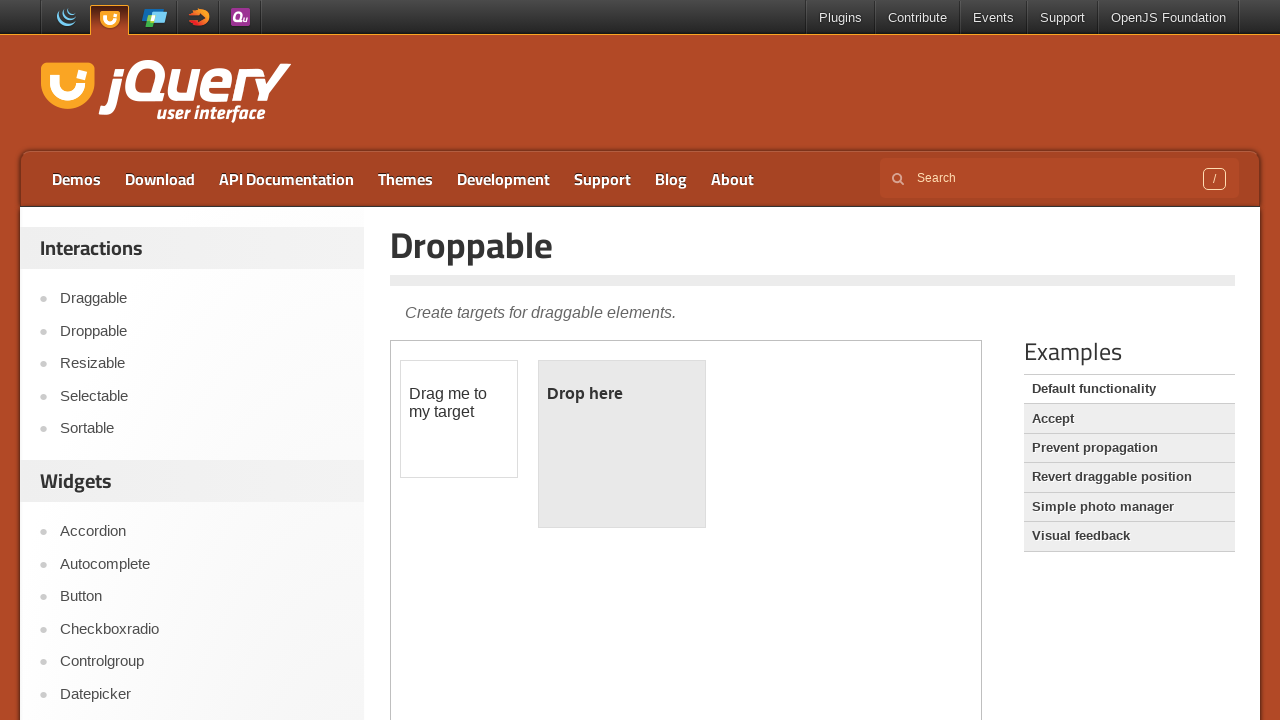

Located draggable element within iframe
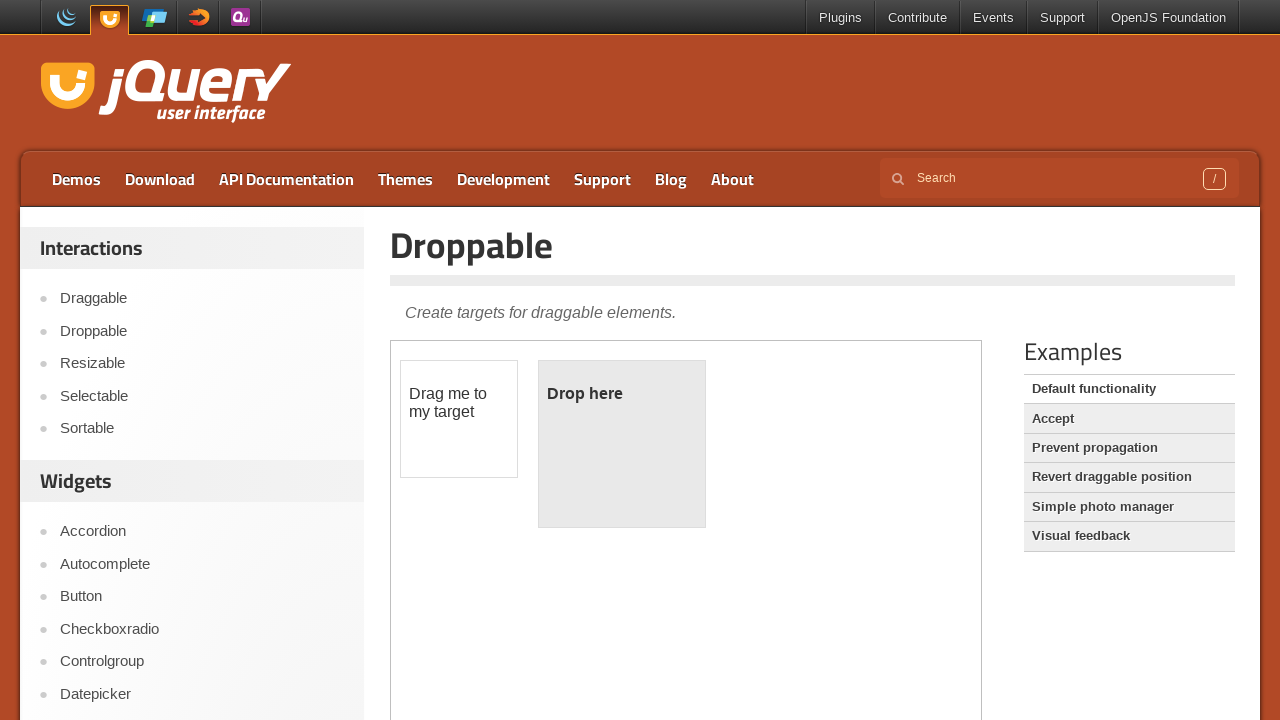

Located droppable target element within iframe
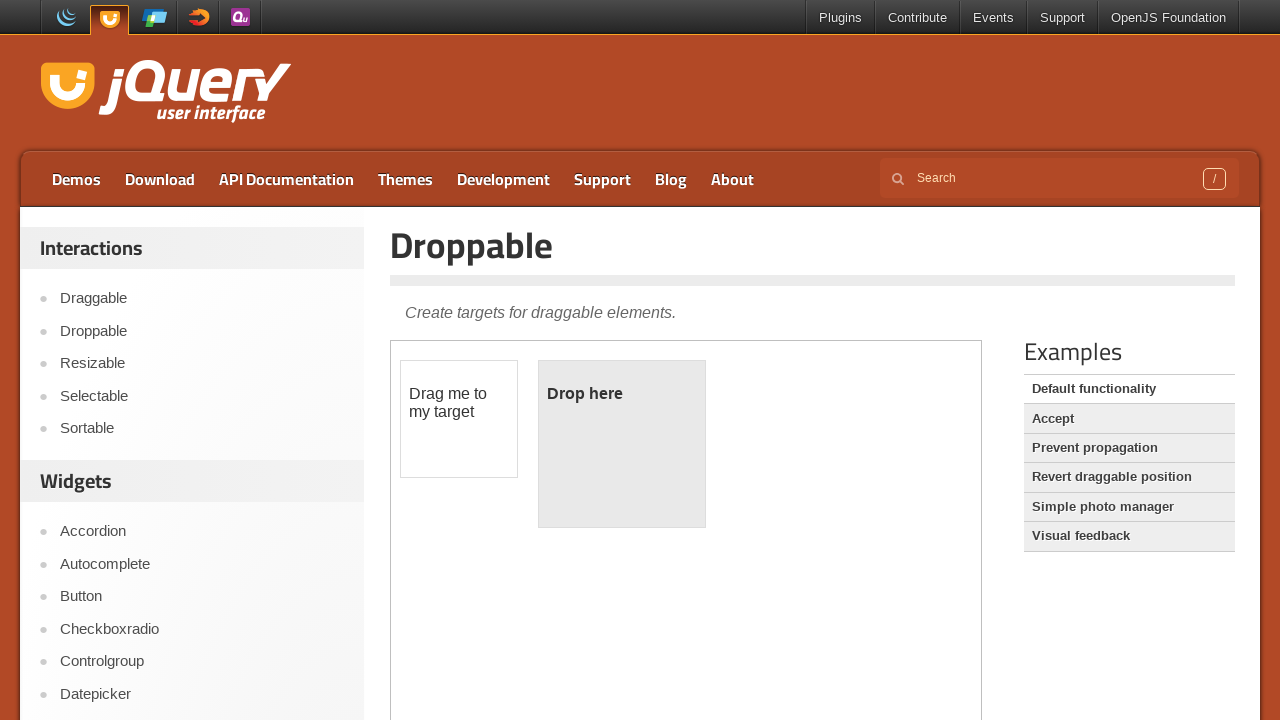

Dragged draggable element onto droppable target at (622, 444)
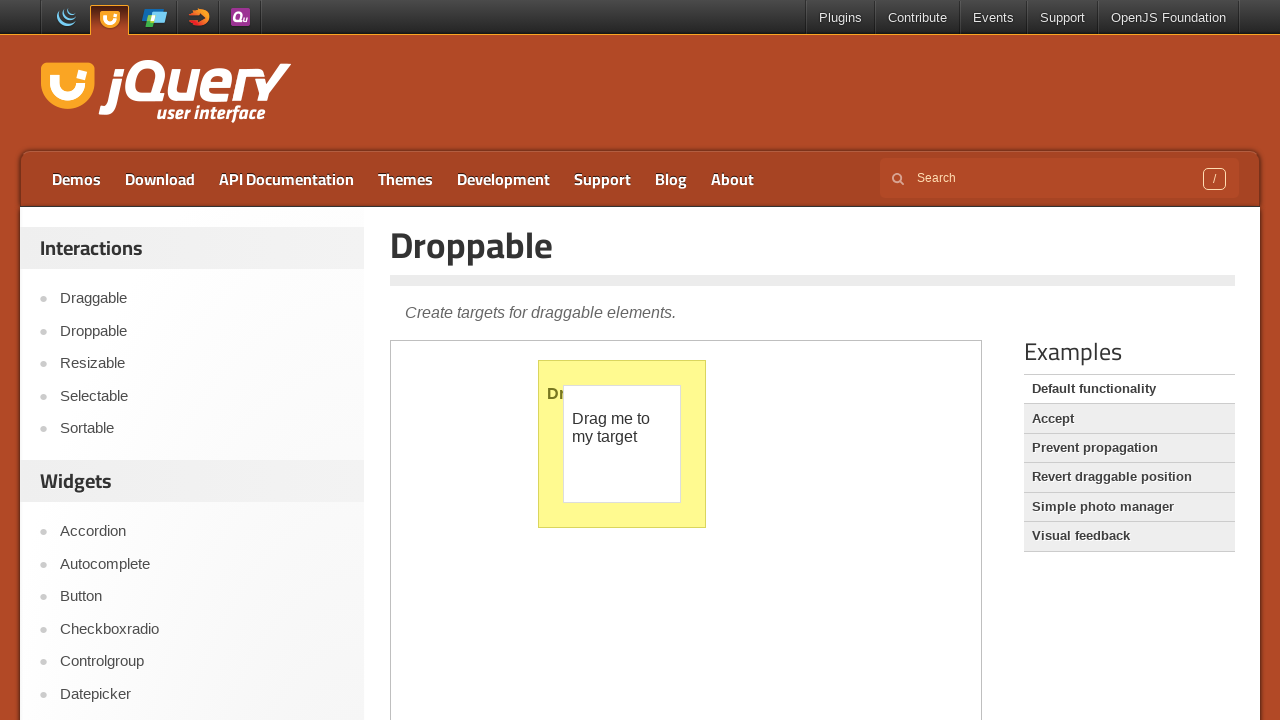

Waited 1 second for drag and drop action to complete
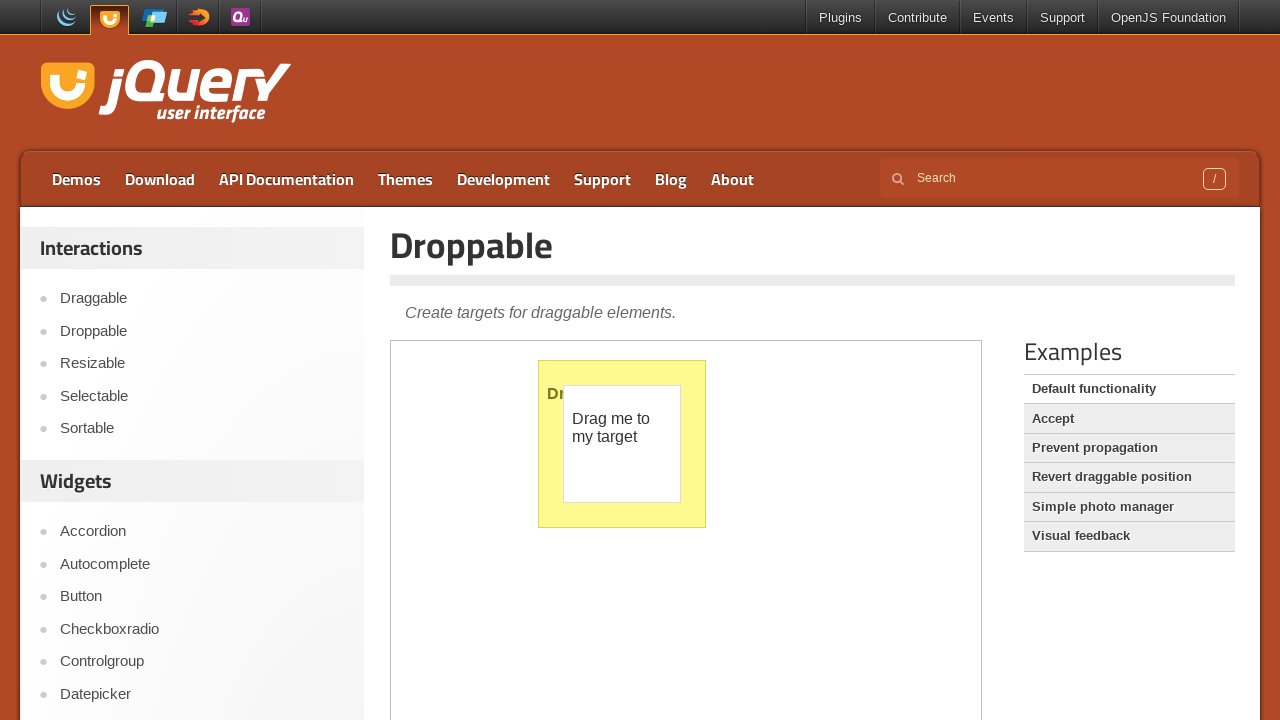

Clicked on Selectable link at (202, 396) on text=Selectable
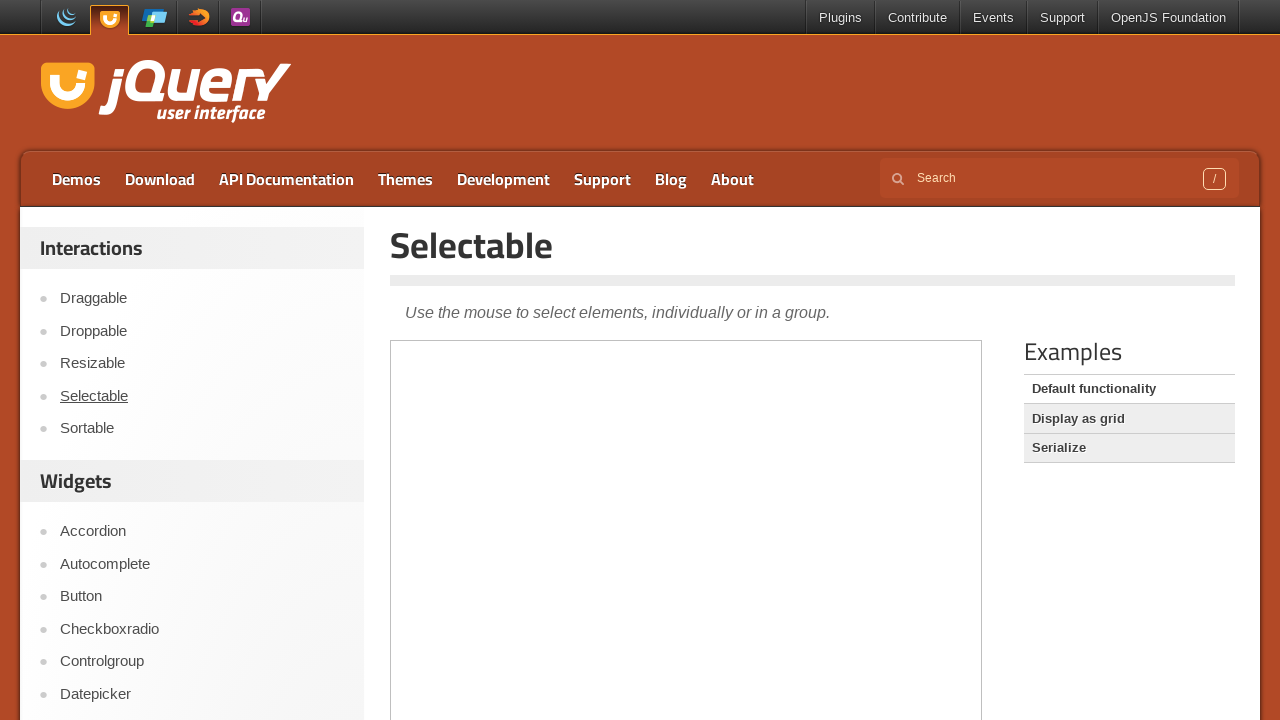

Selectable page loaded with demo iframe present
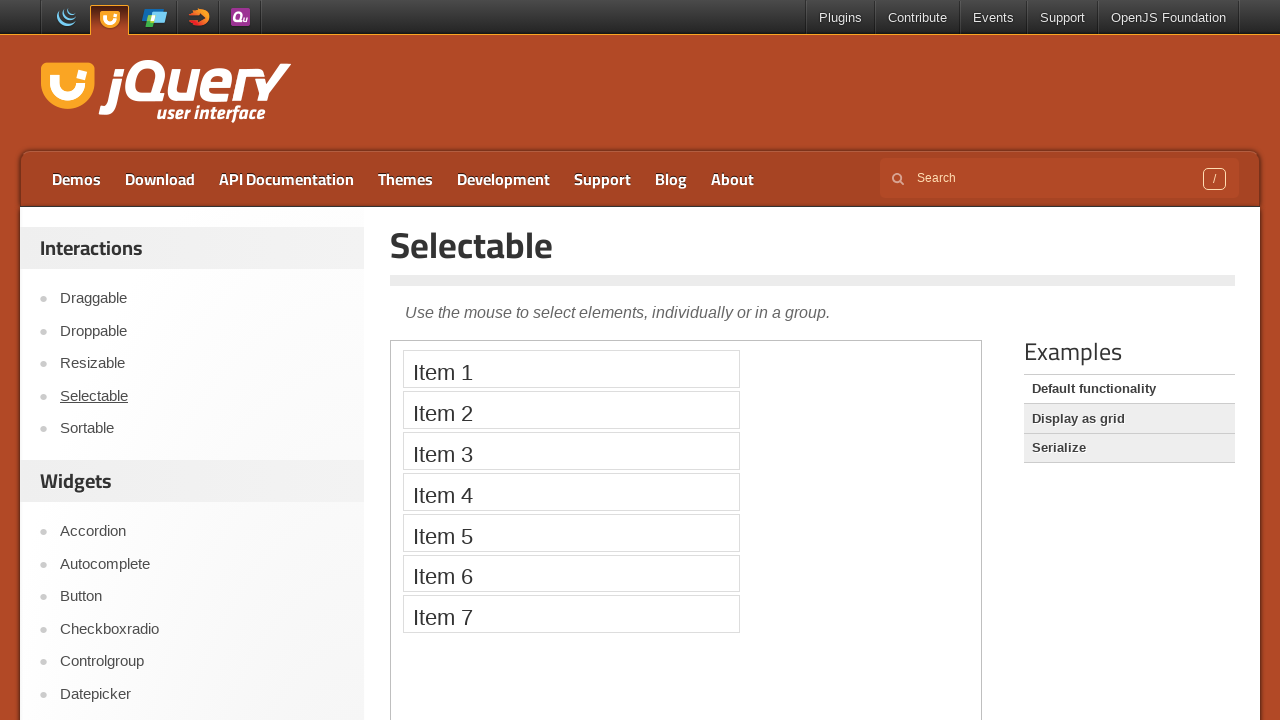

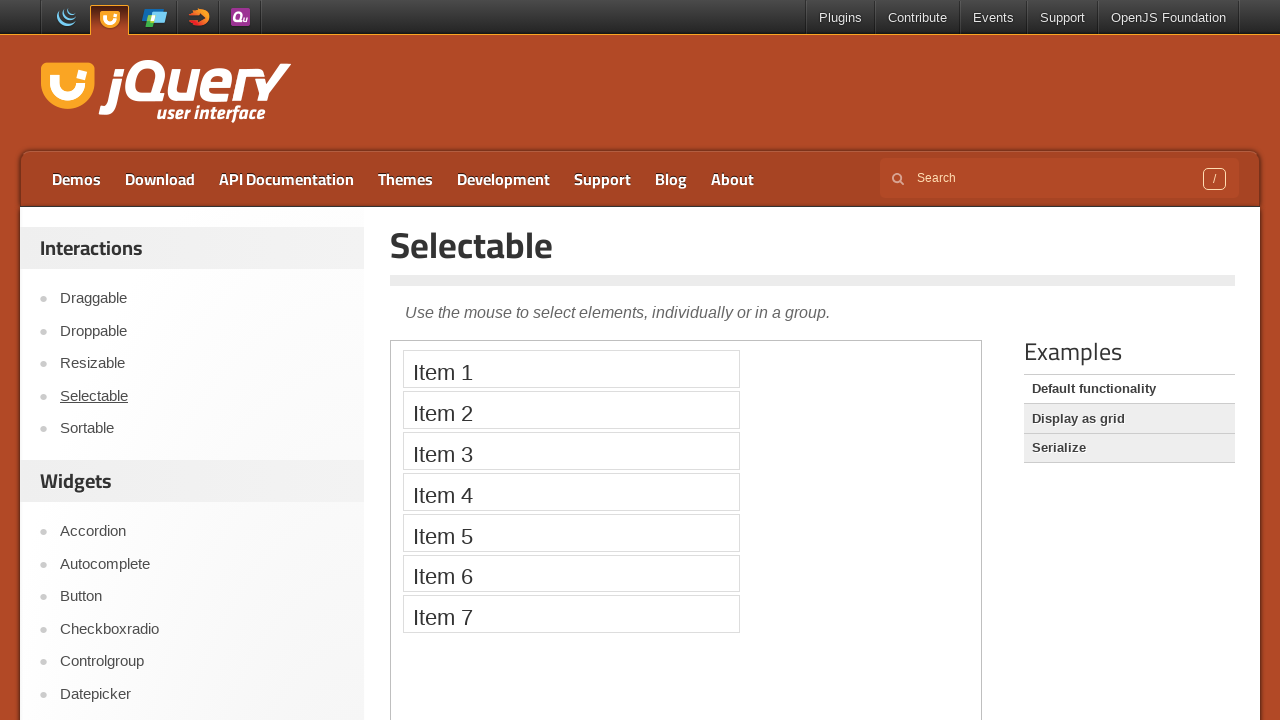